Tests responsive design by navigating to a webpage and resizing the viewport to various desktop and mobile resolutions to verify the page renders correctly at different screen sizes.

Starting URL: https://www.getcalley.com/best-auto-dialer-app/

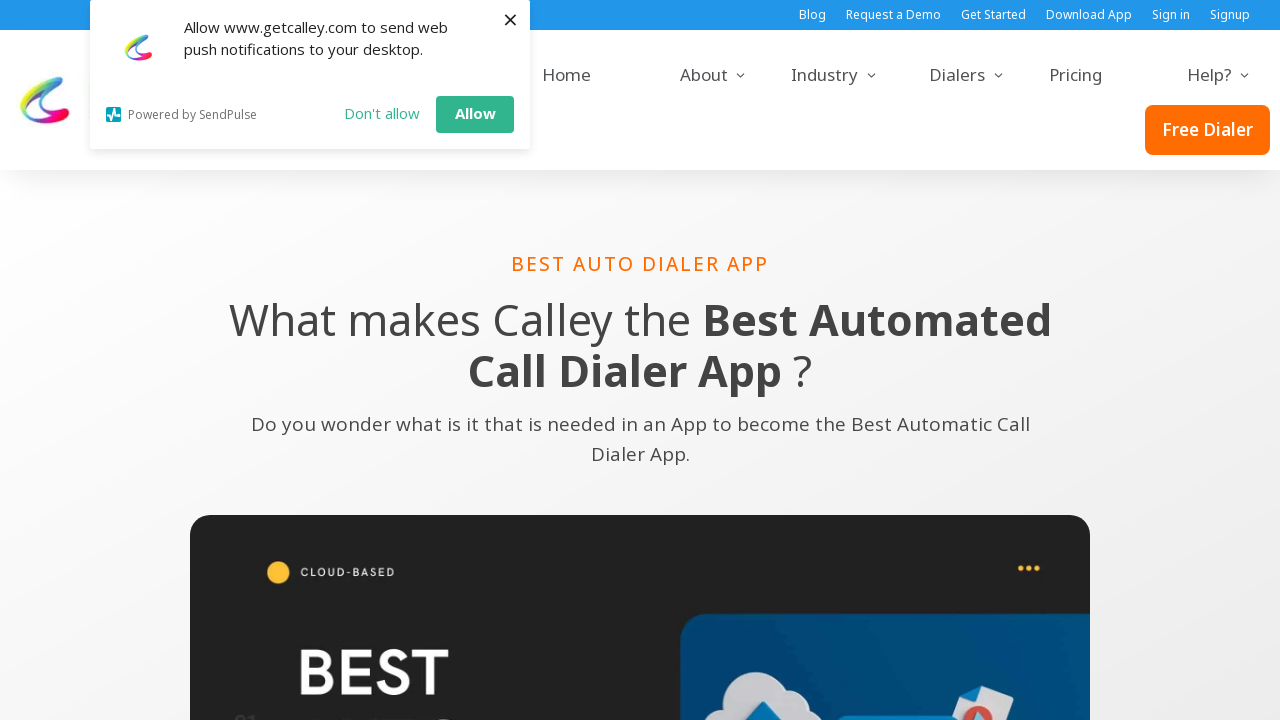

Navigated to https://www.getcalley.com/best-auto-dialer-app/
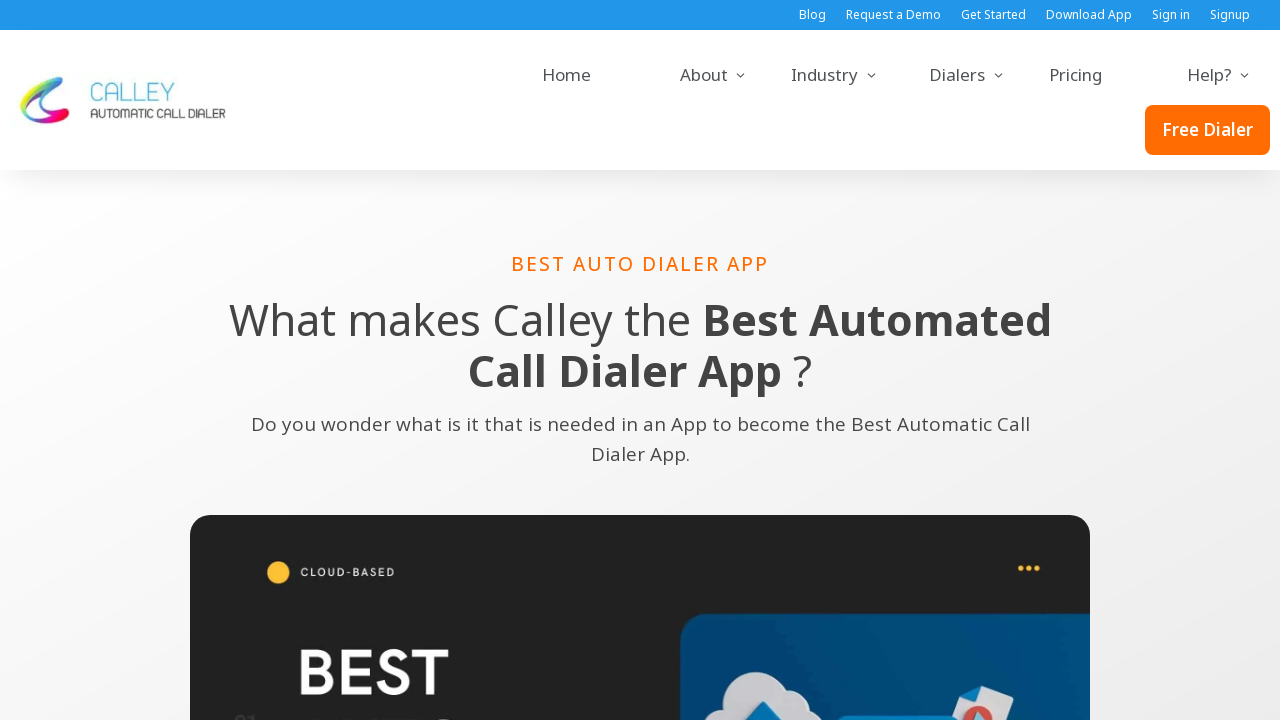

Resized viewport to desktop resolution 1920x1080
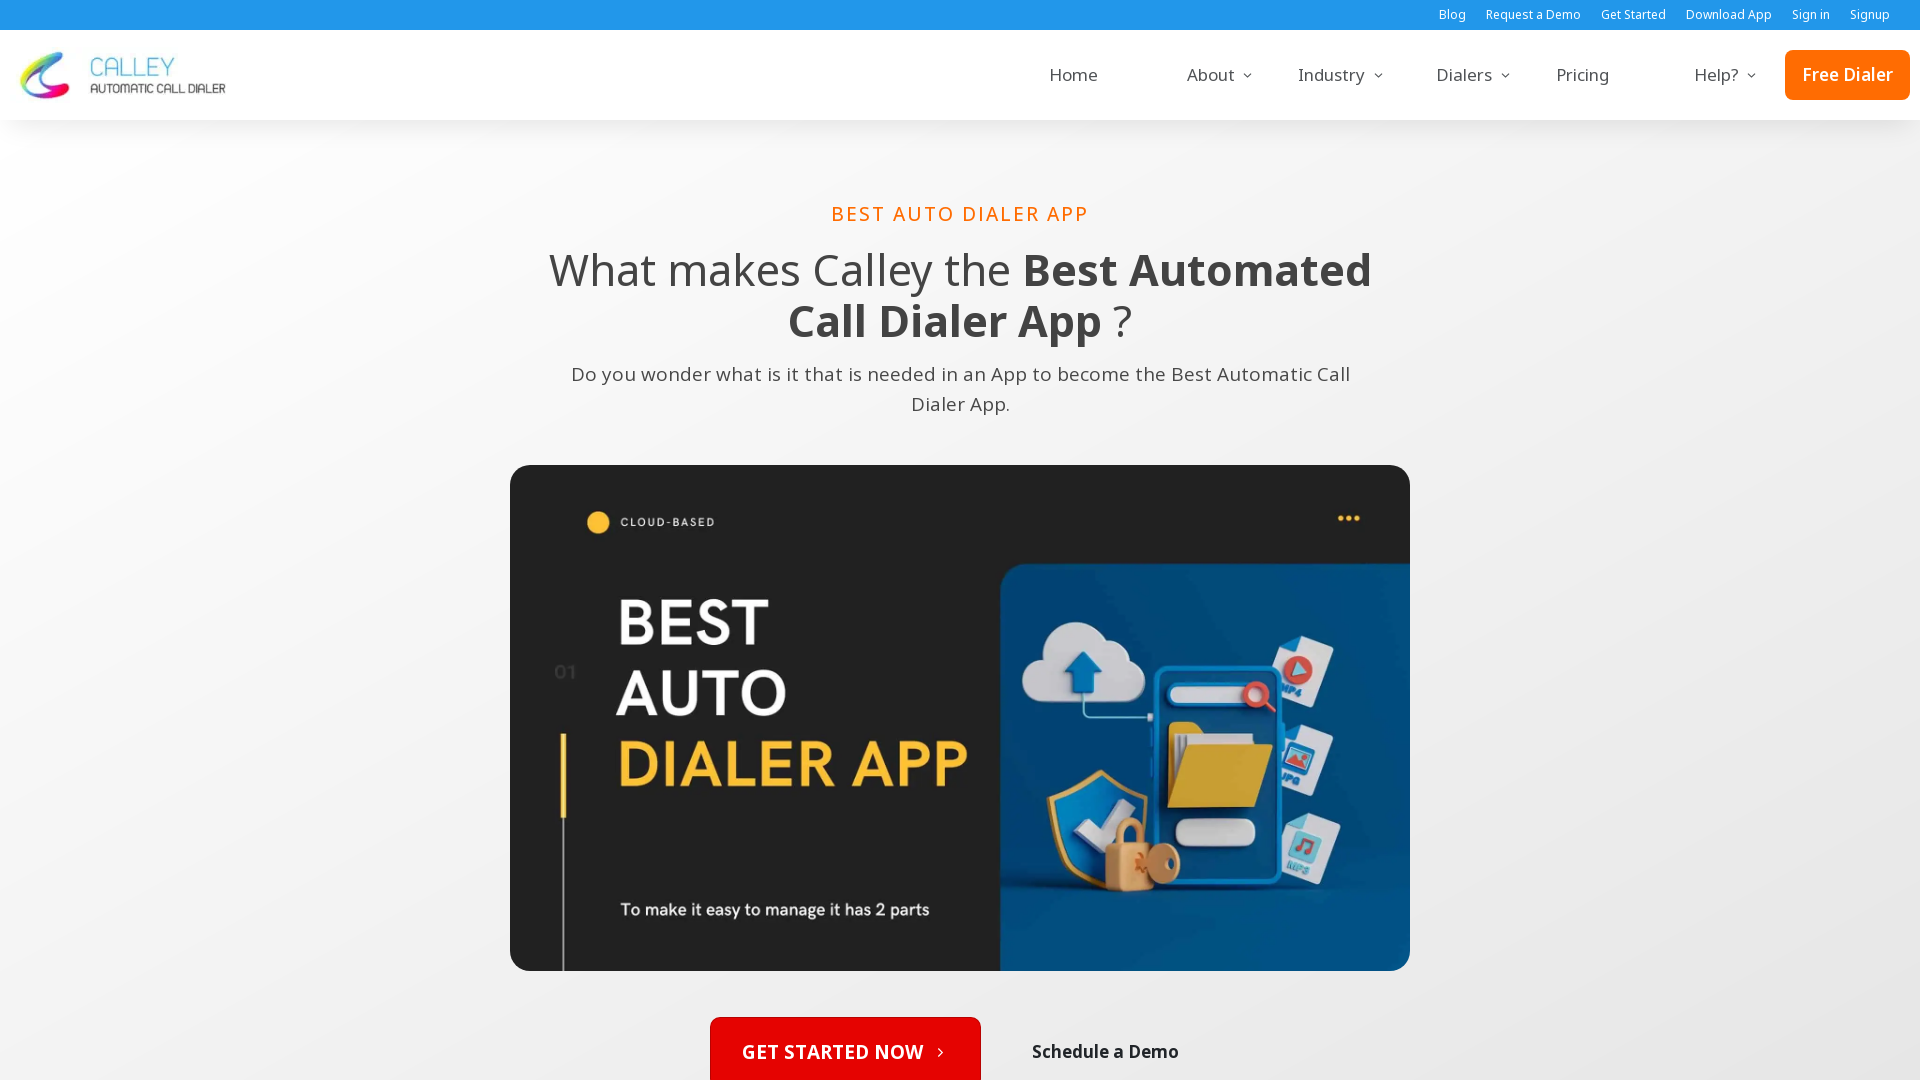

Page loaded and stabilized at 1920x1080 resolution
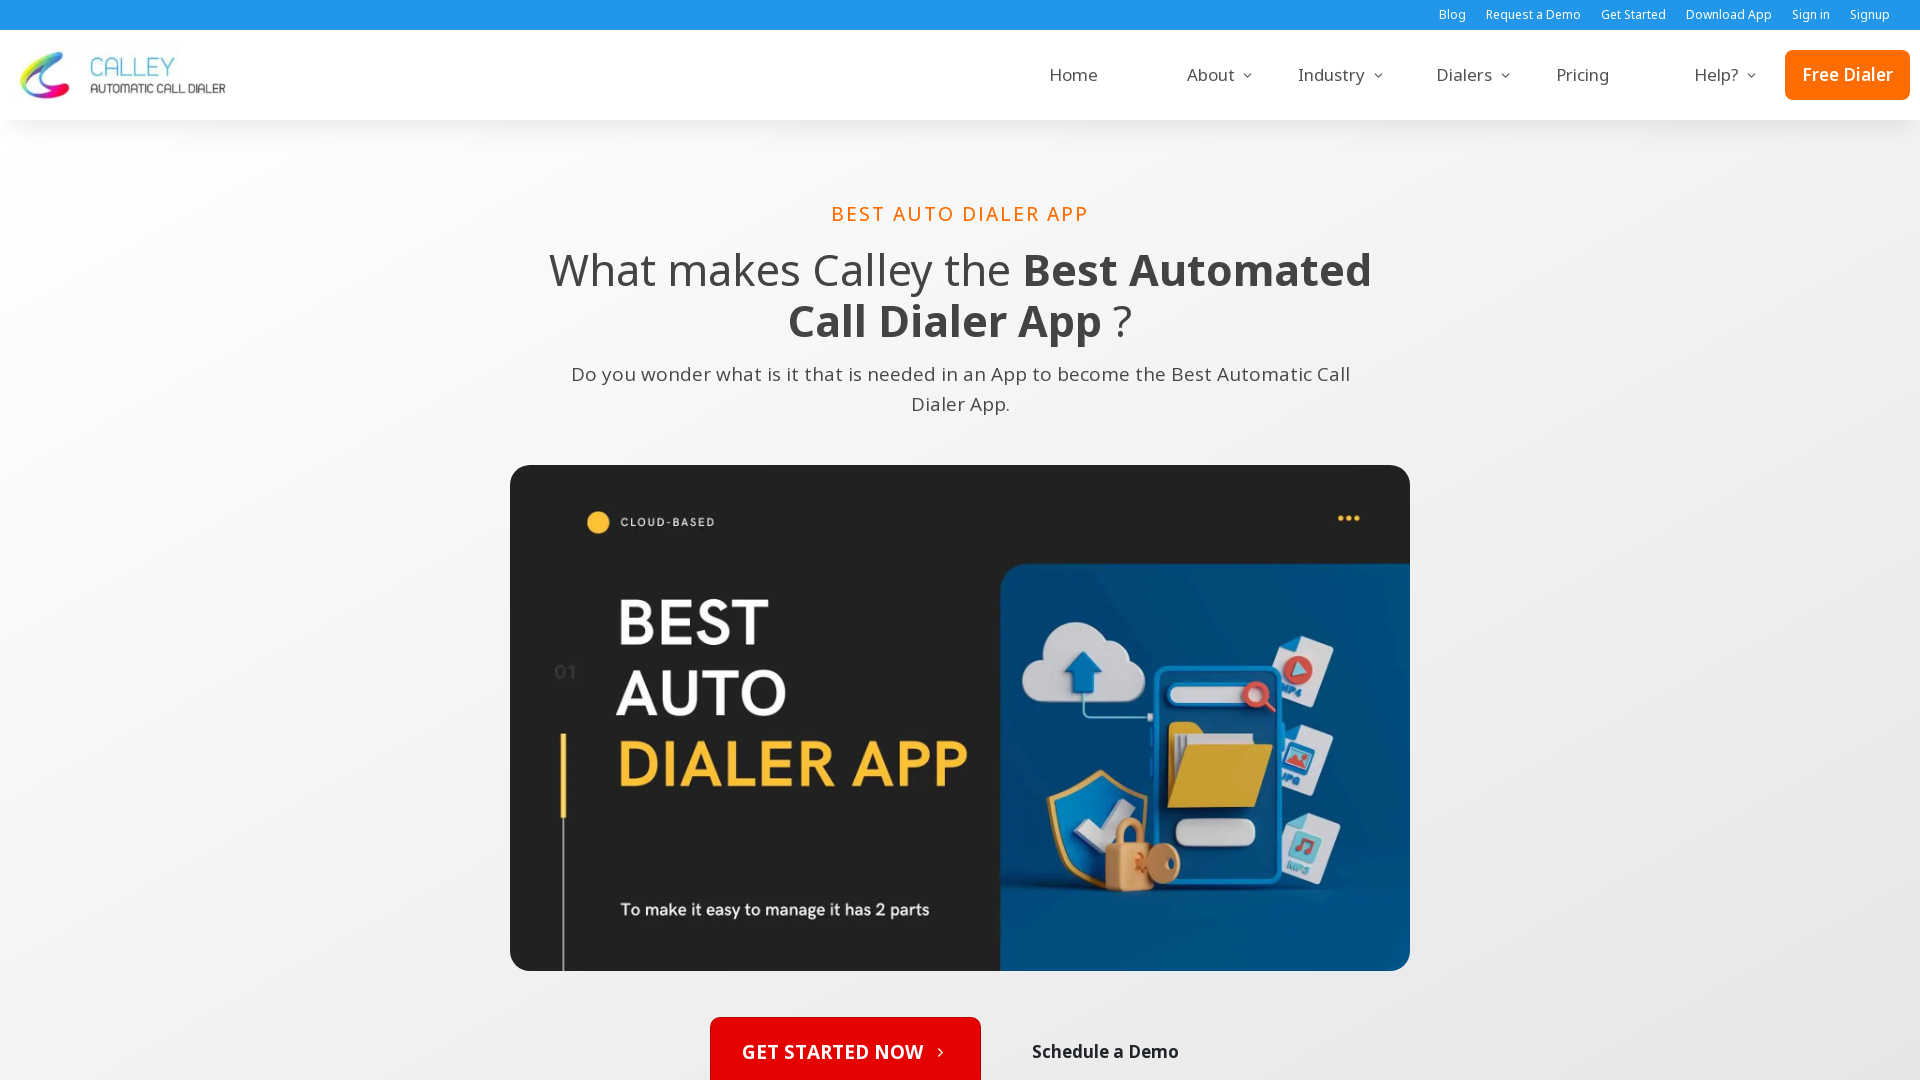

Resized viewport to desktop resolution 1366x768
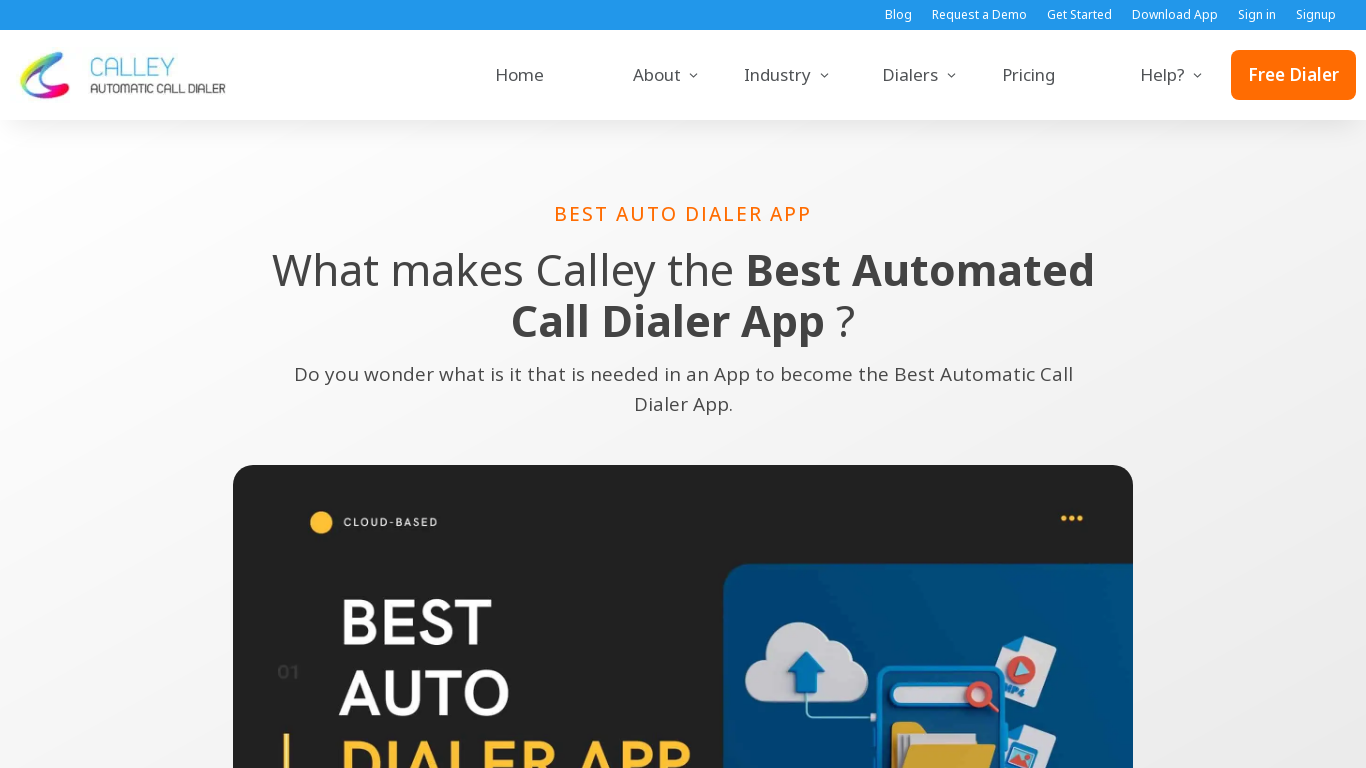

Page loaded and stabilized at 1366x768 resolution
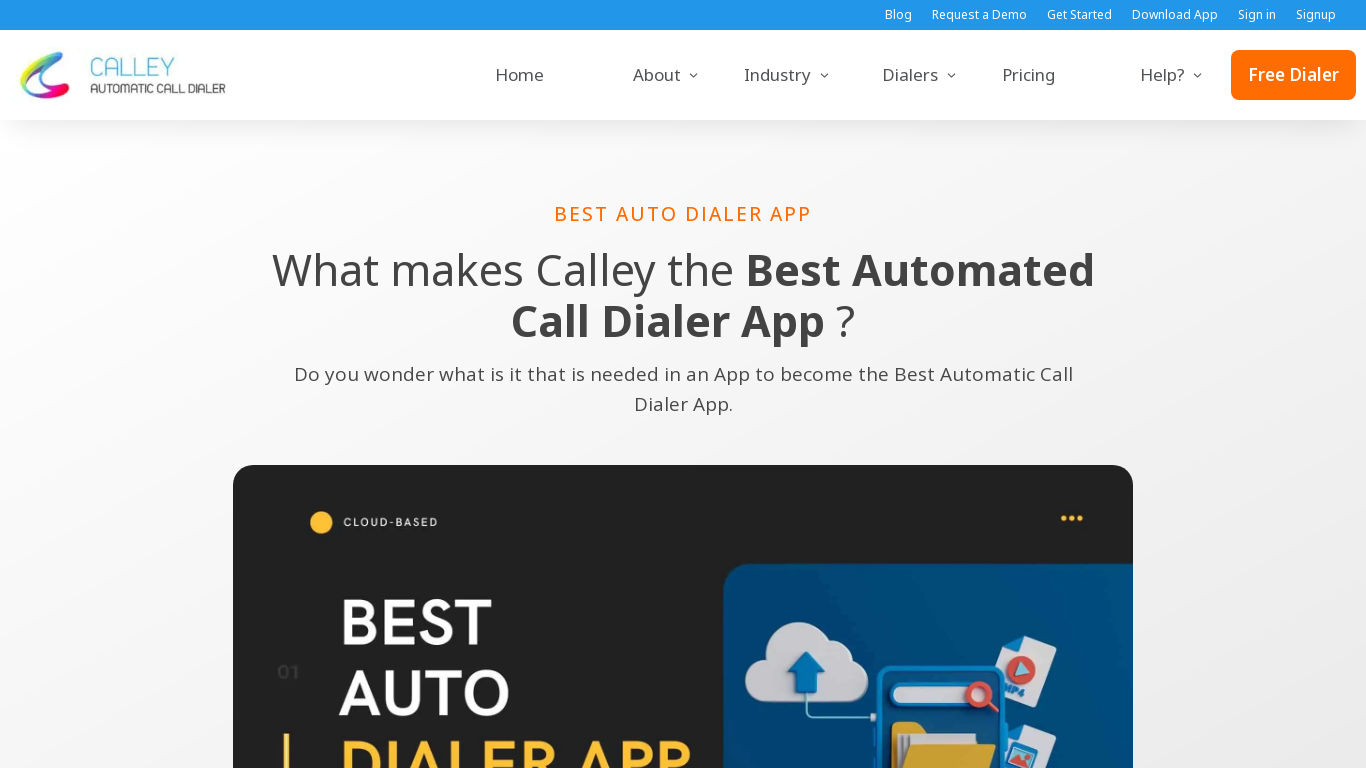

Resized viewport to desktop resolution 1536x864
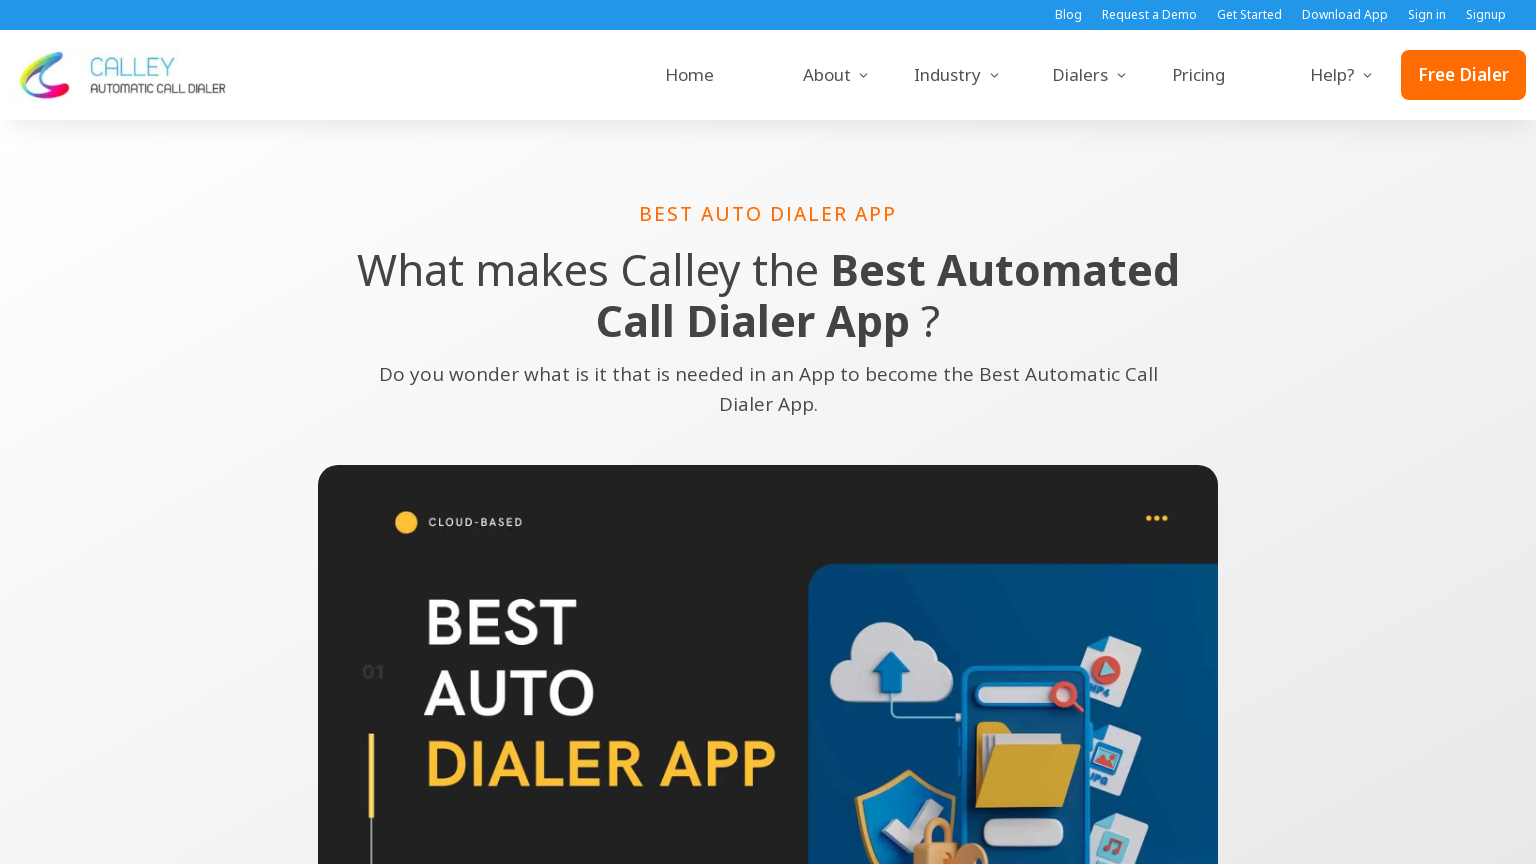

Page loaded and stabilized at 1536x864 resolution
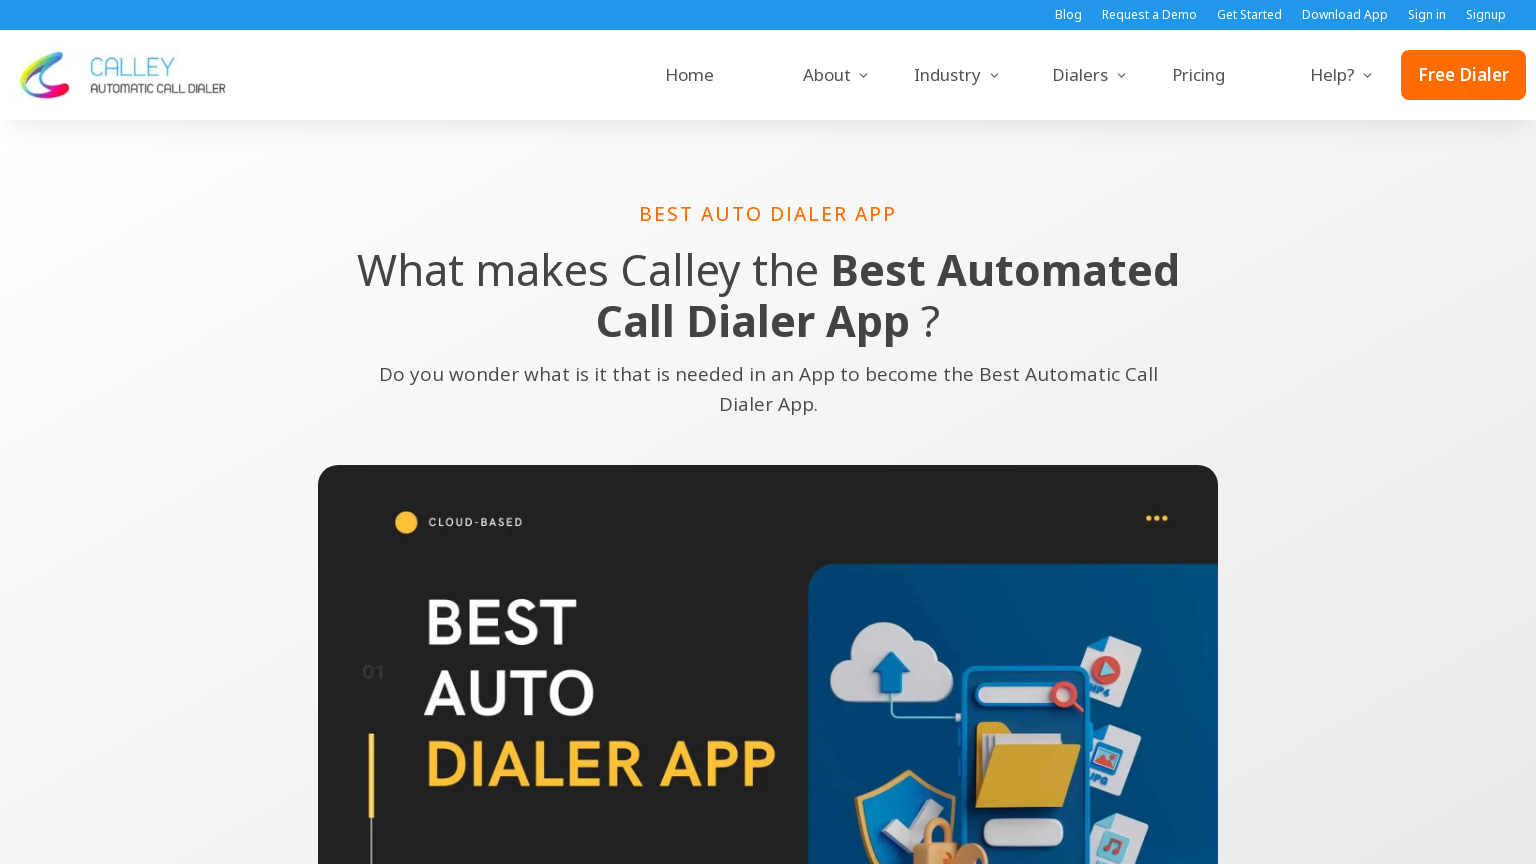

Resized viewport to mobile resolution 360x640
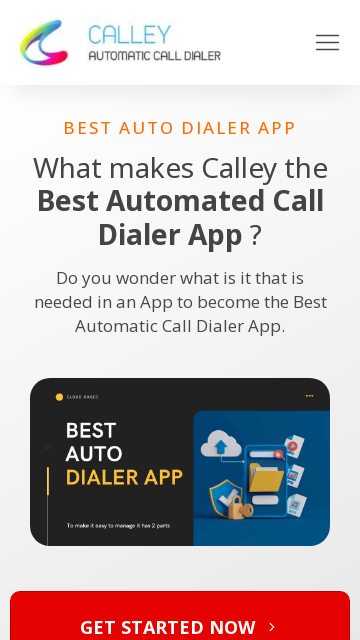

Page loaded and stabilized at 360x640 resolution
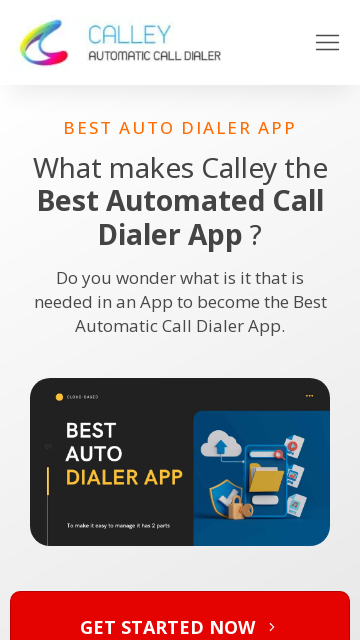

Resized viewport to mobile resolution 414x896
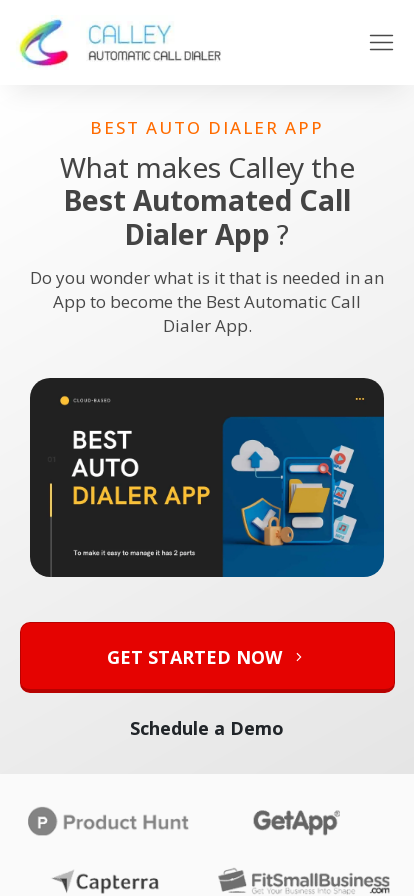

Page loaded and stabilized at 414x896 resolution
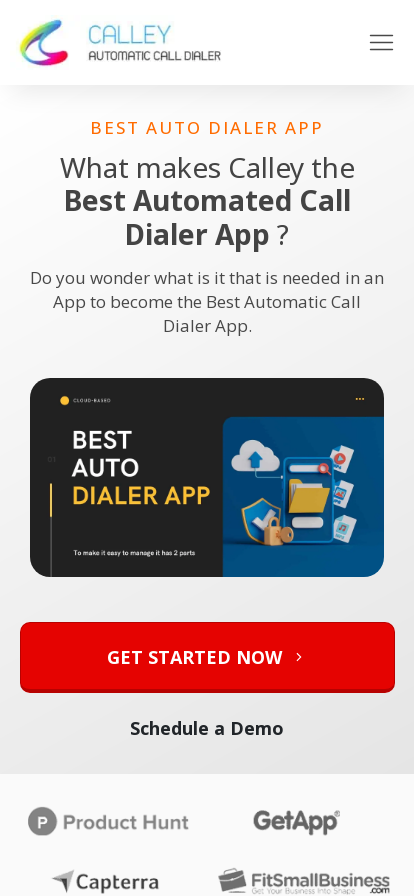

Resized viewport to mobile resolution 375x667
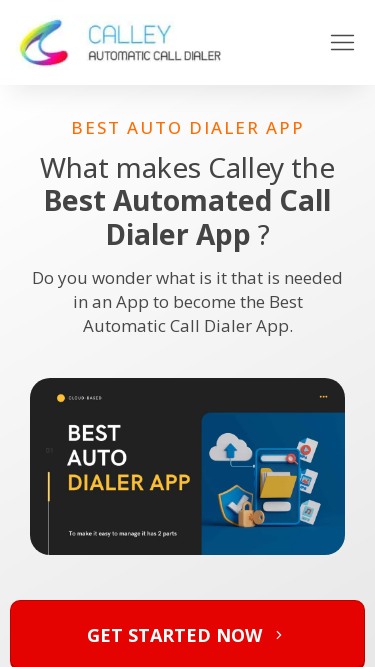

Page loaded and stabilized at 375x667 resolution
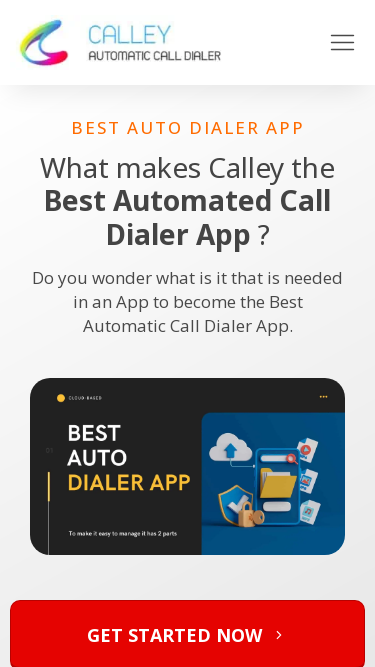

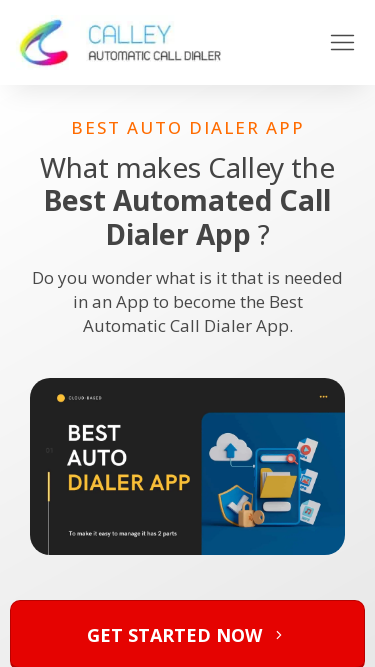